Tests file upload functionality on DemoQA by uploading a file and verifying the uploaded file path is displayed correctly

Starting URL: https://demoqa.com/upload-download

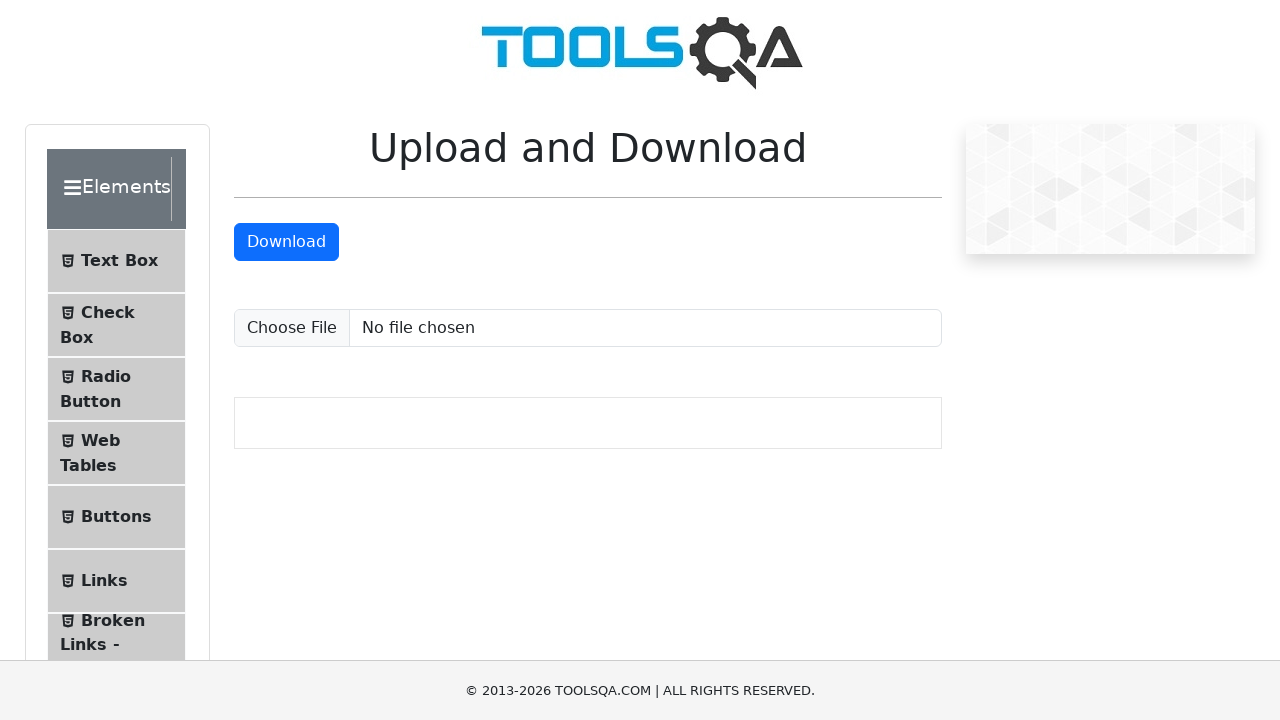

Created temporary test file at /tmp/test_upload.txt
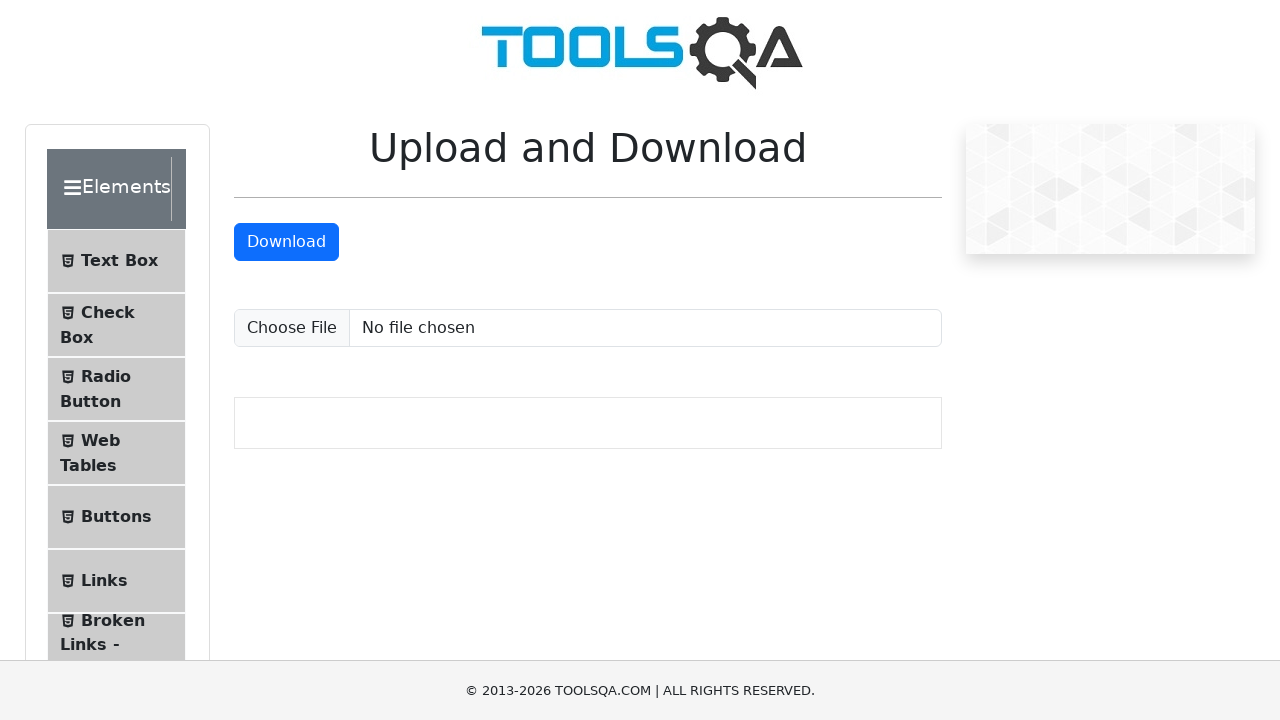

Uploaded test file using file input element
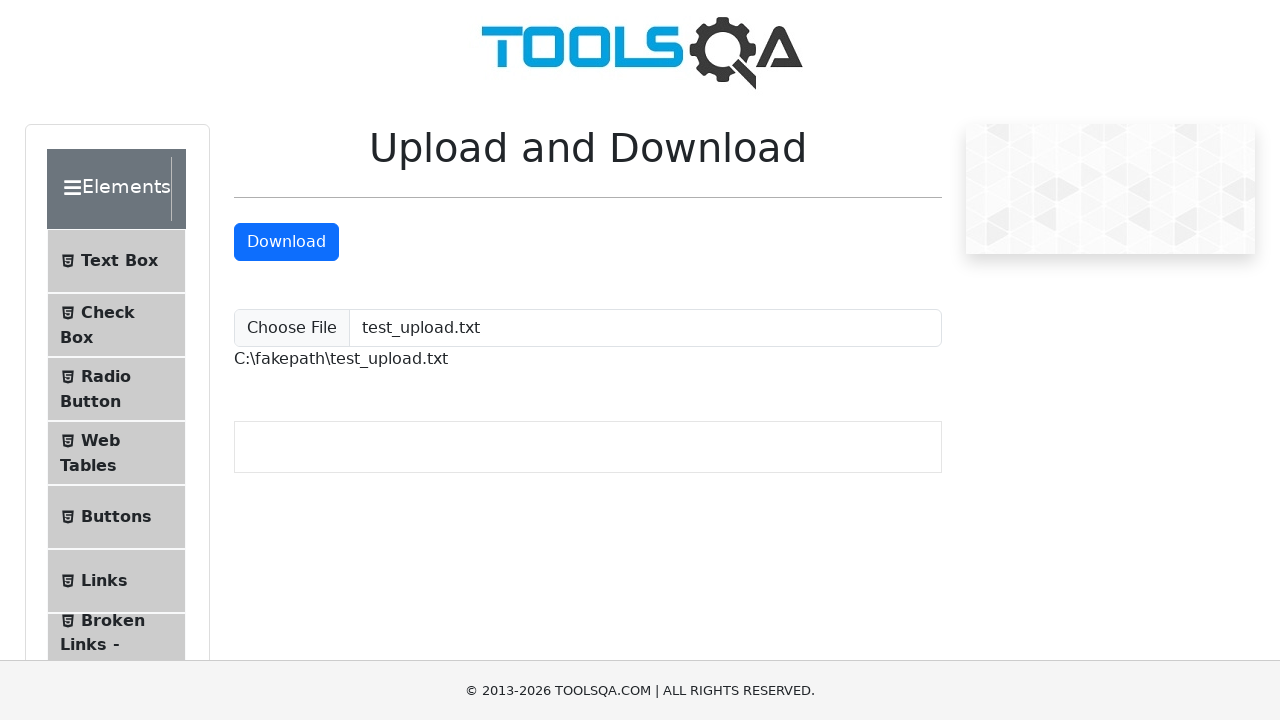

Waited for uploaded file path element to appear
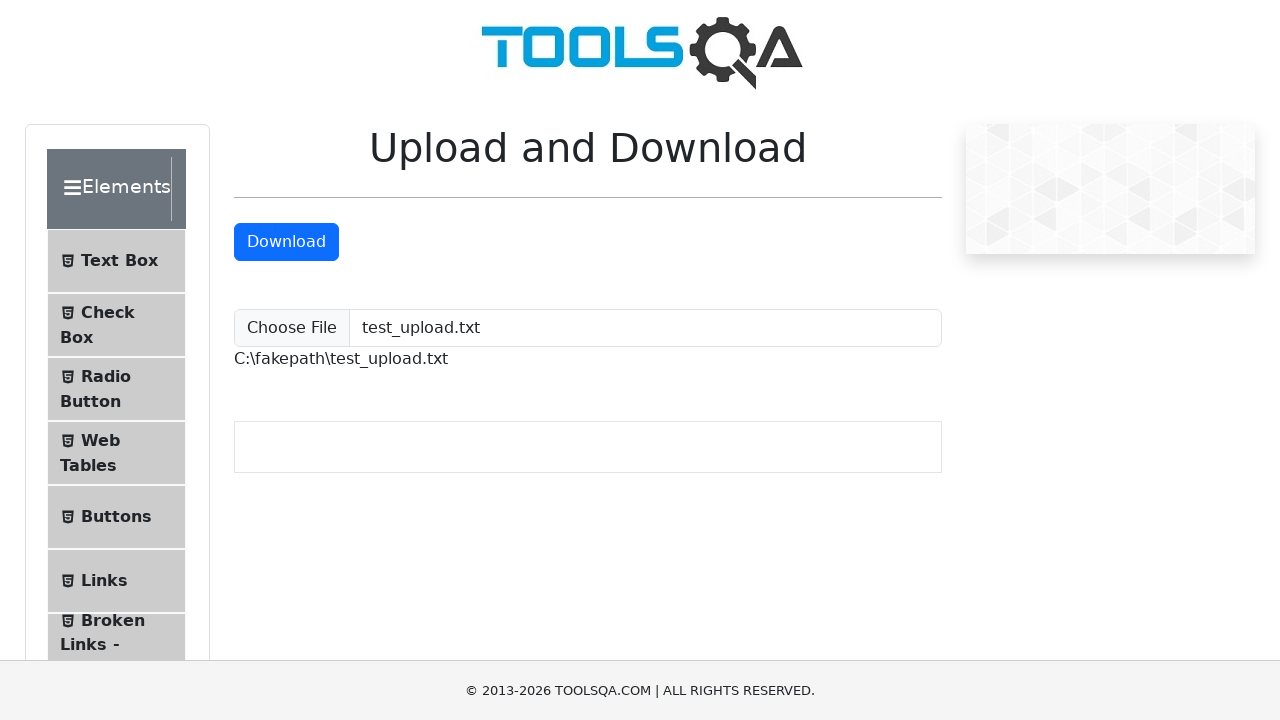

Retrieved uploaded file path text: C:\fakepath\test_upload.txt
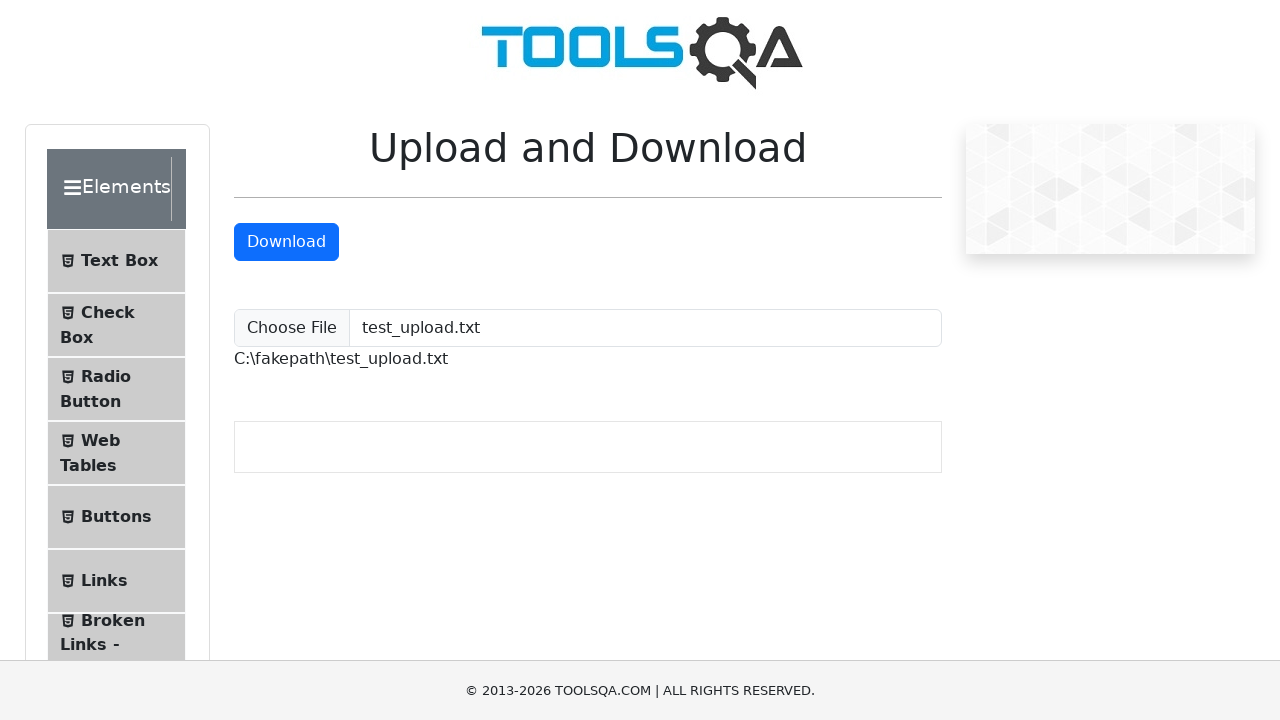

Verified test_upload.txt filename appears in uploaded file path
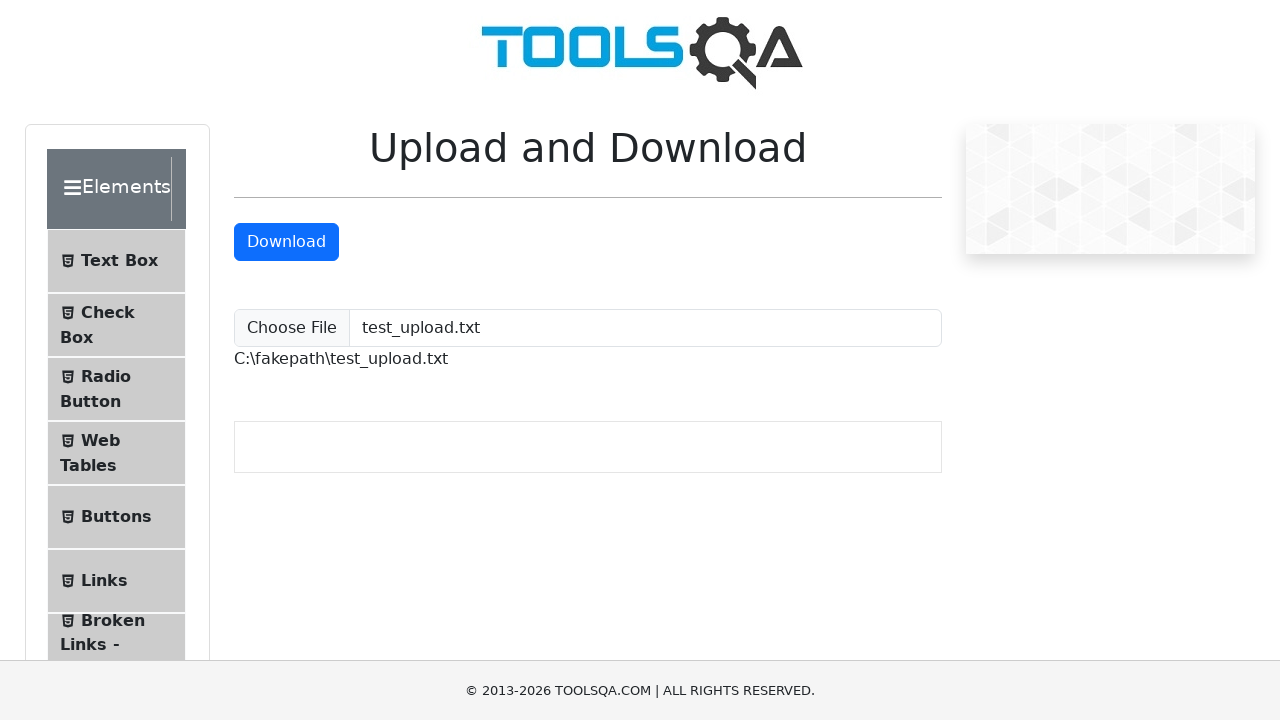

Cleaned up temporary test file
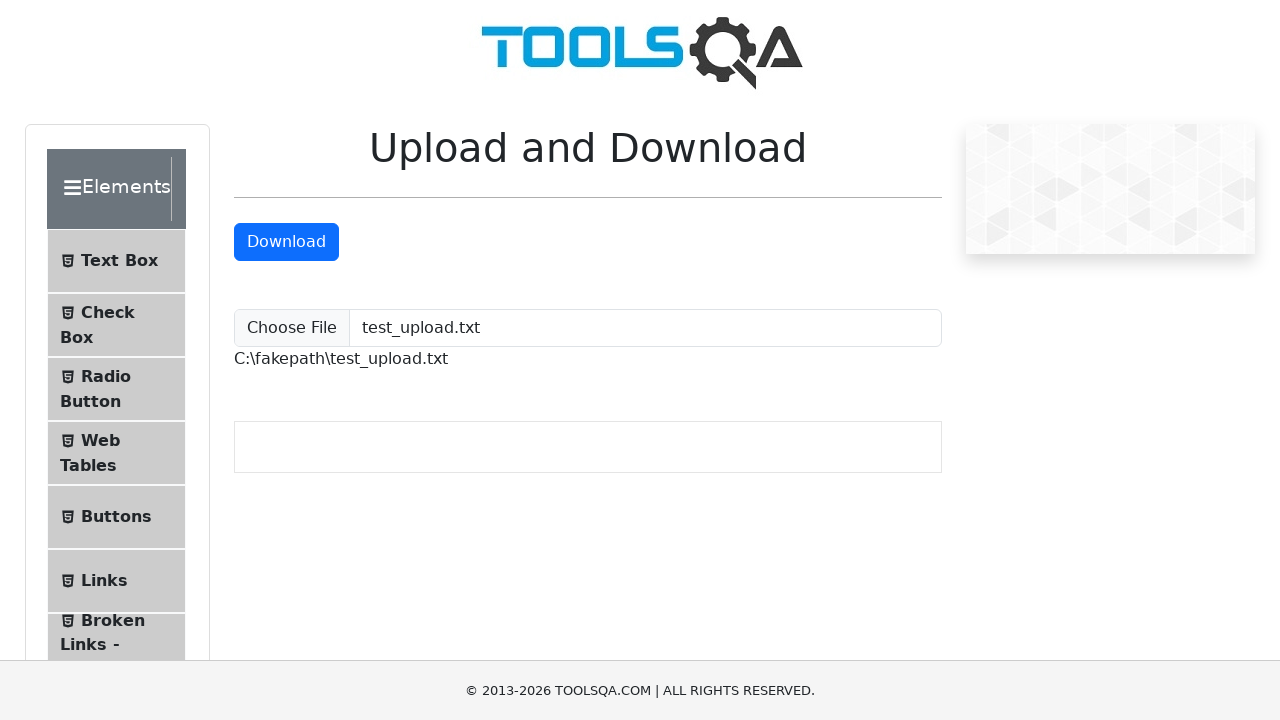

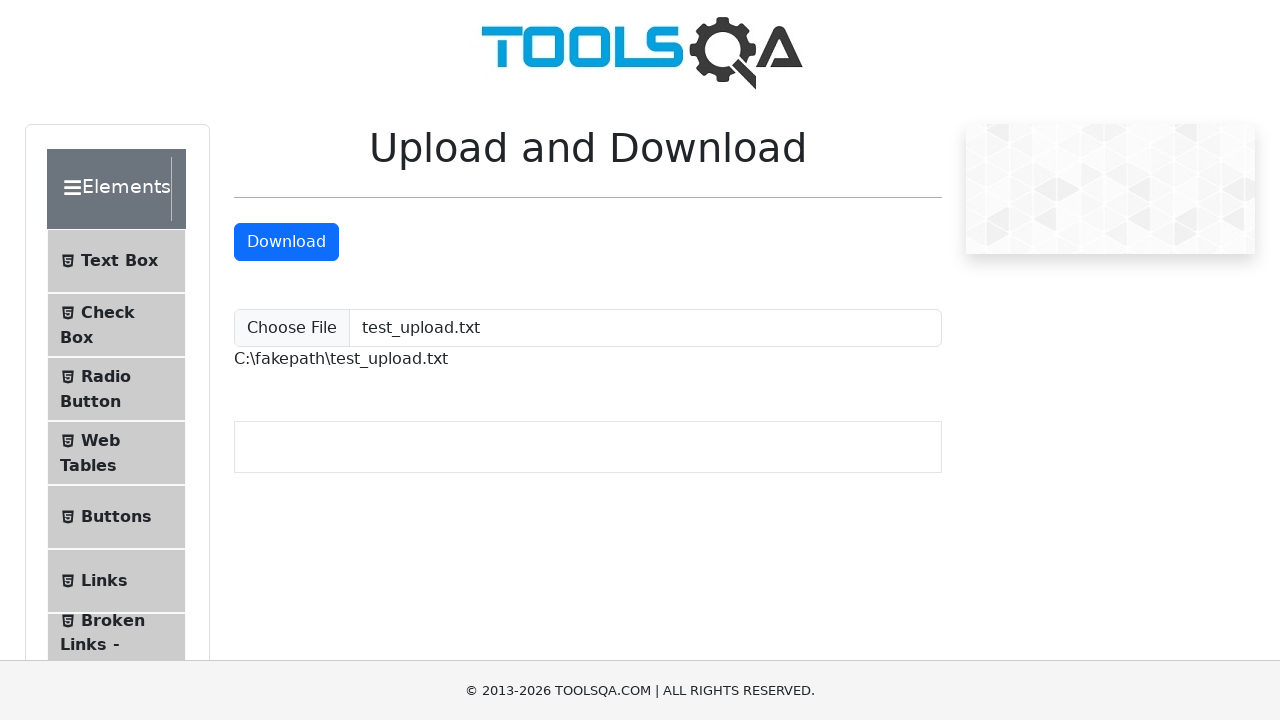